Tests sorting the Email column in ascending order by clicking the column header and verifying text values are sorted

Starting URL: http://the-internet.herokuapp.com/tables

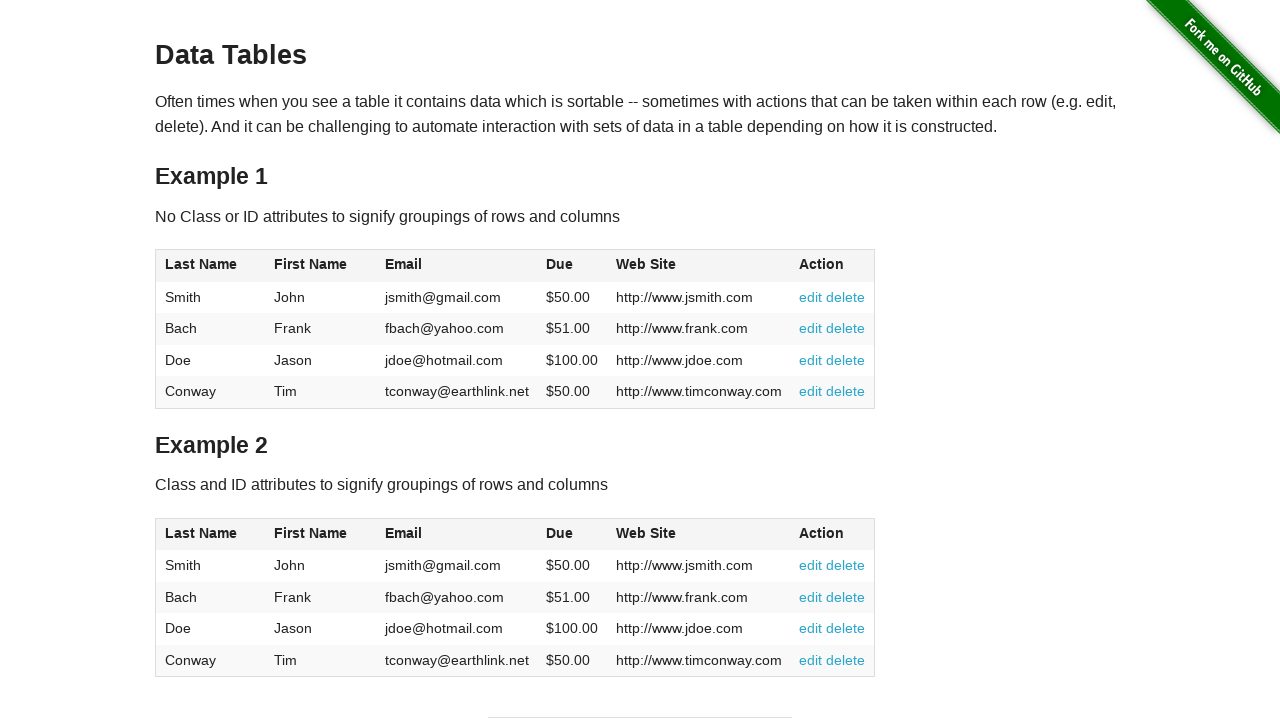

Clicked Email column header to sort ascending at (457, 266) on #table1 thead tr th:nth-of-type(3)
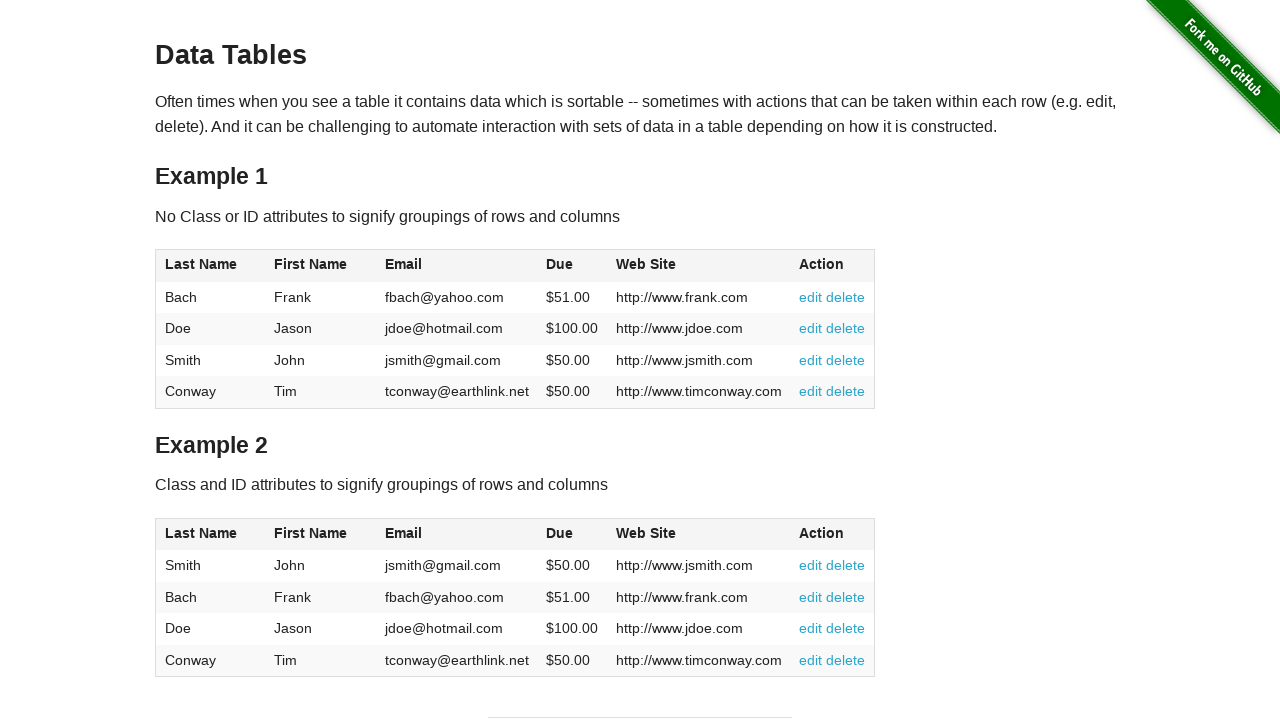

Table sorted and Email column cells loaded
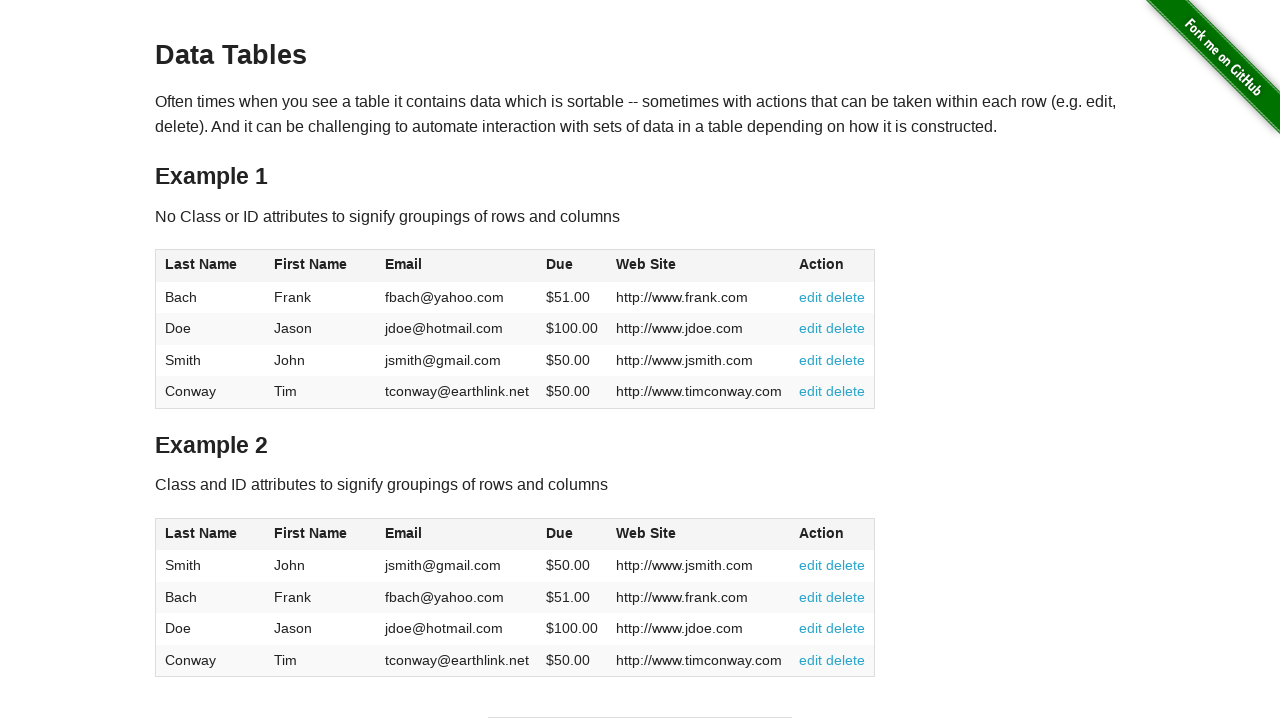

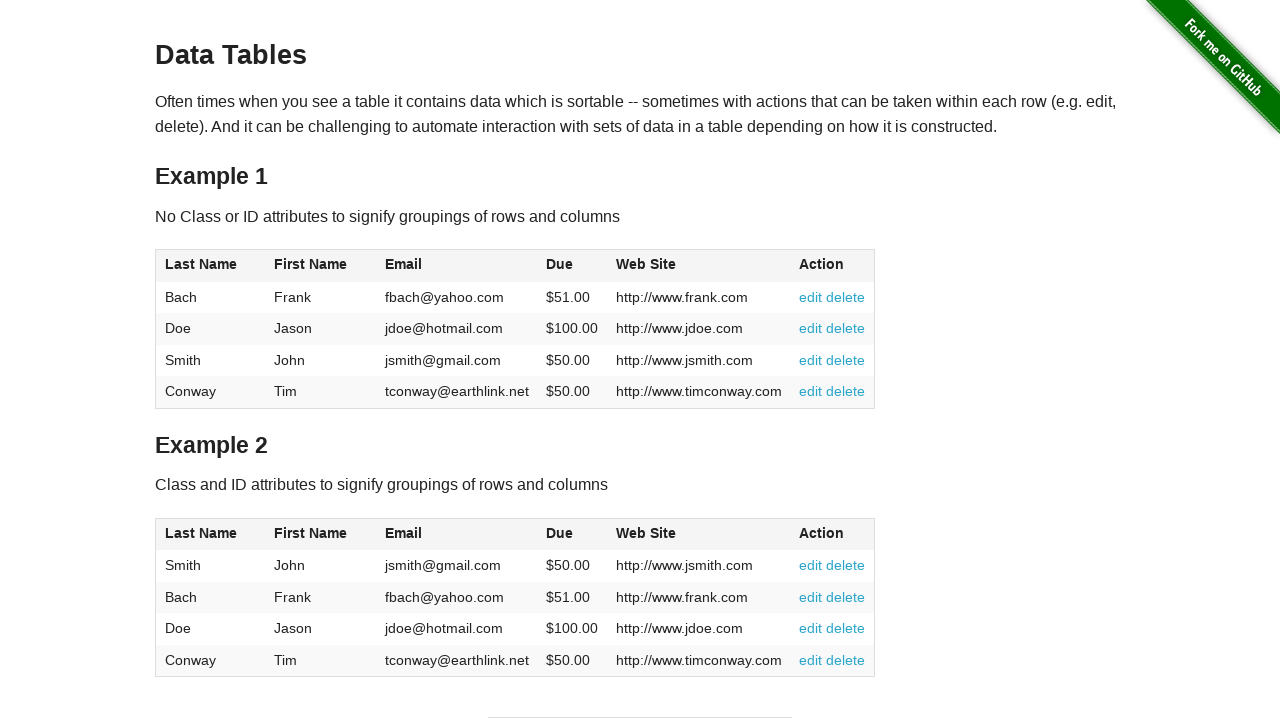